Tests table data extraction by finding specific row data based on cell content

Starting URL: http://the-internet.herokuapp.com/

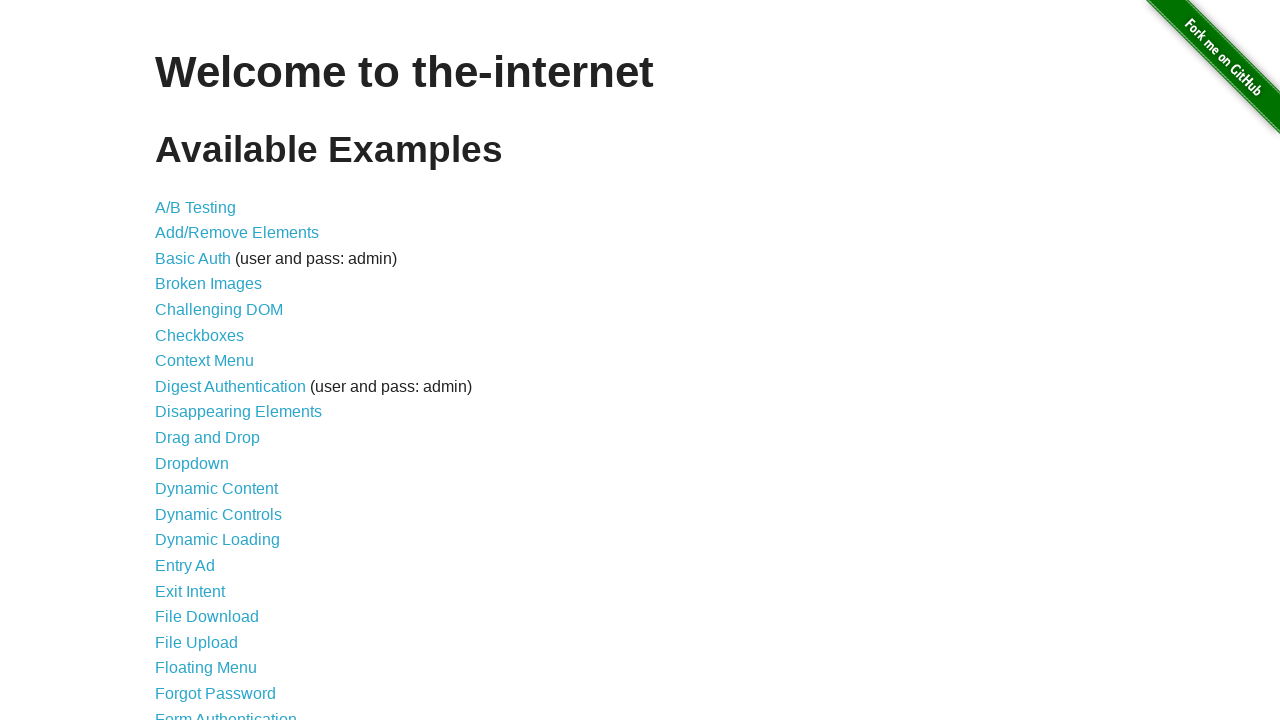

Clicked on Sortable Data Tables link at (230, 574) on text=Sortable Data Tables
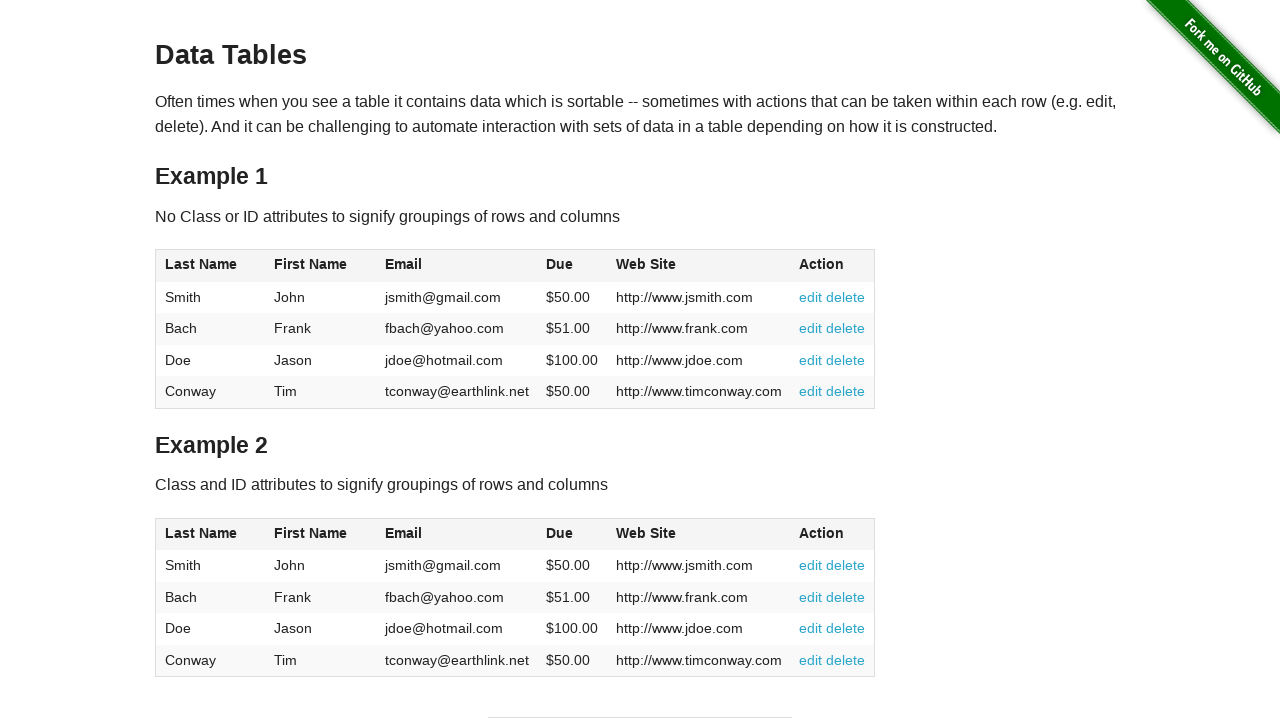

Extracted all cell text contents from table row 4
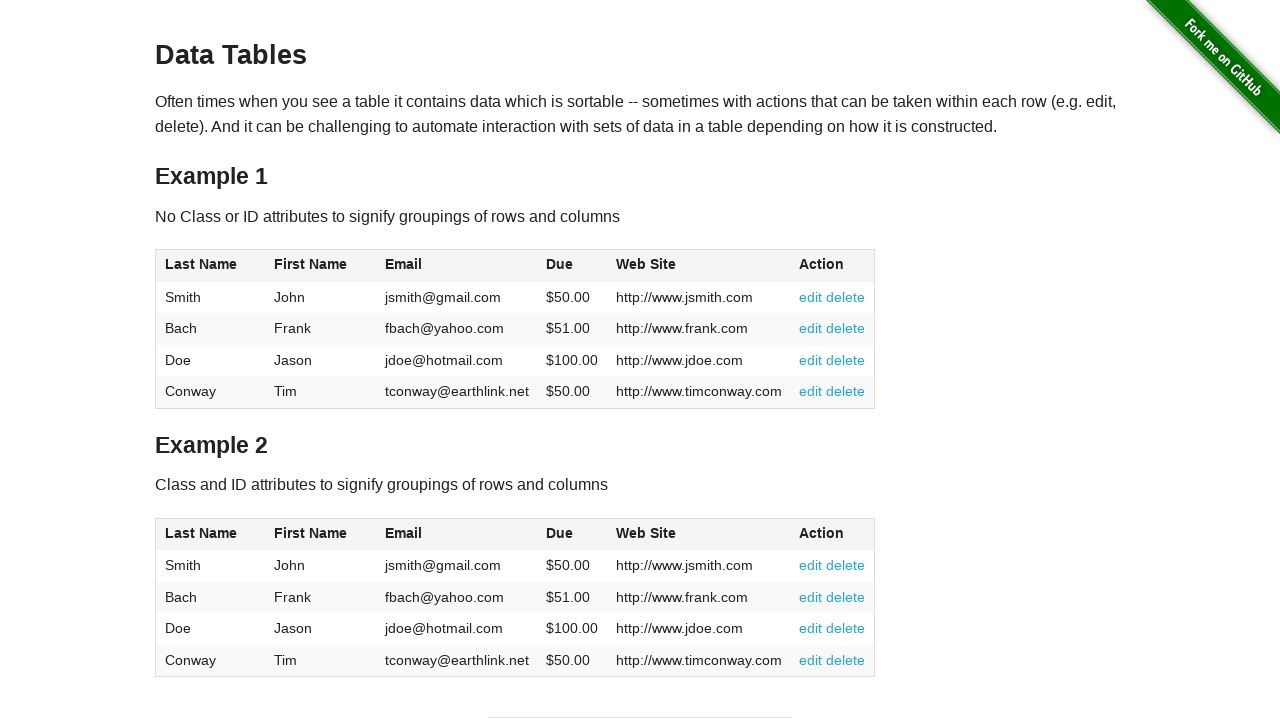

Found Tim's email: tconway@earthlink.net
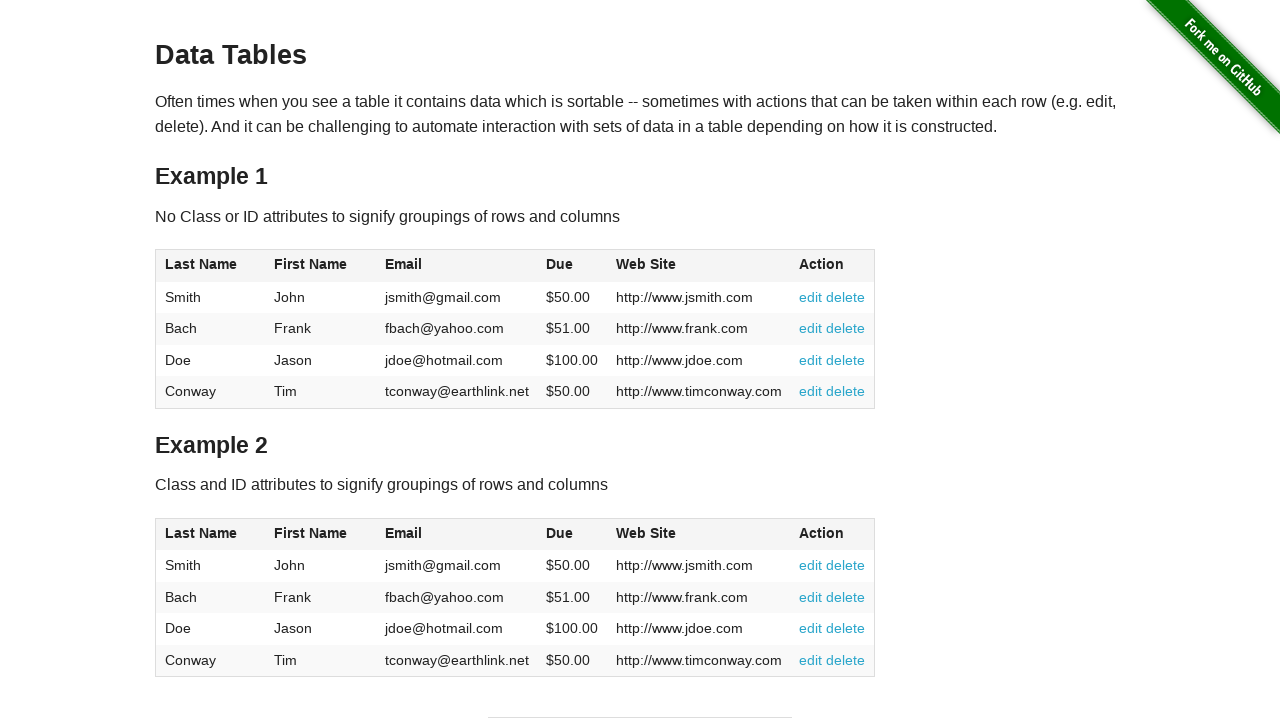

Found Tim's website: http://www.timconway.com
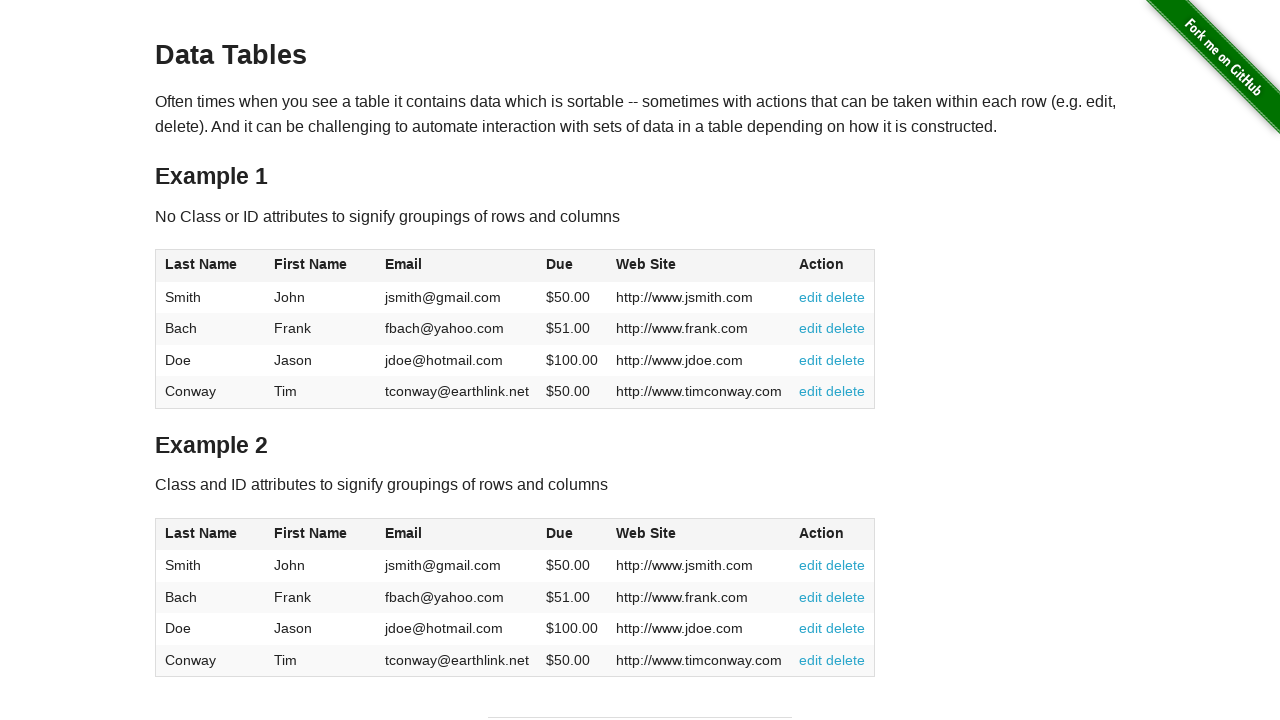

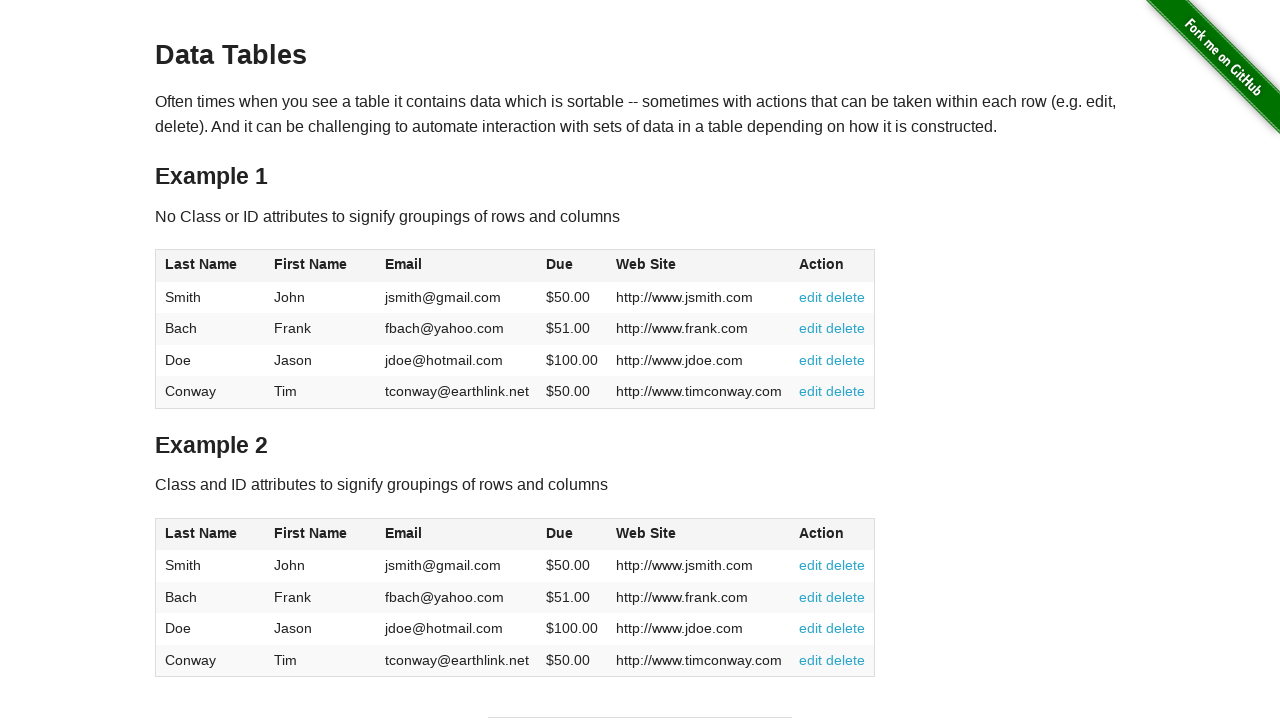